Opens the Brickseek Walmart inventory checker page

Starting URL: https://brickseek.com/walmart-inventory-checker

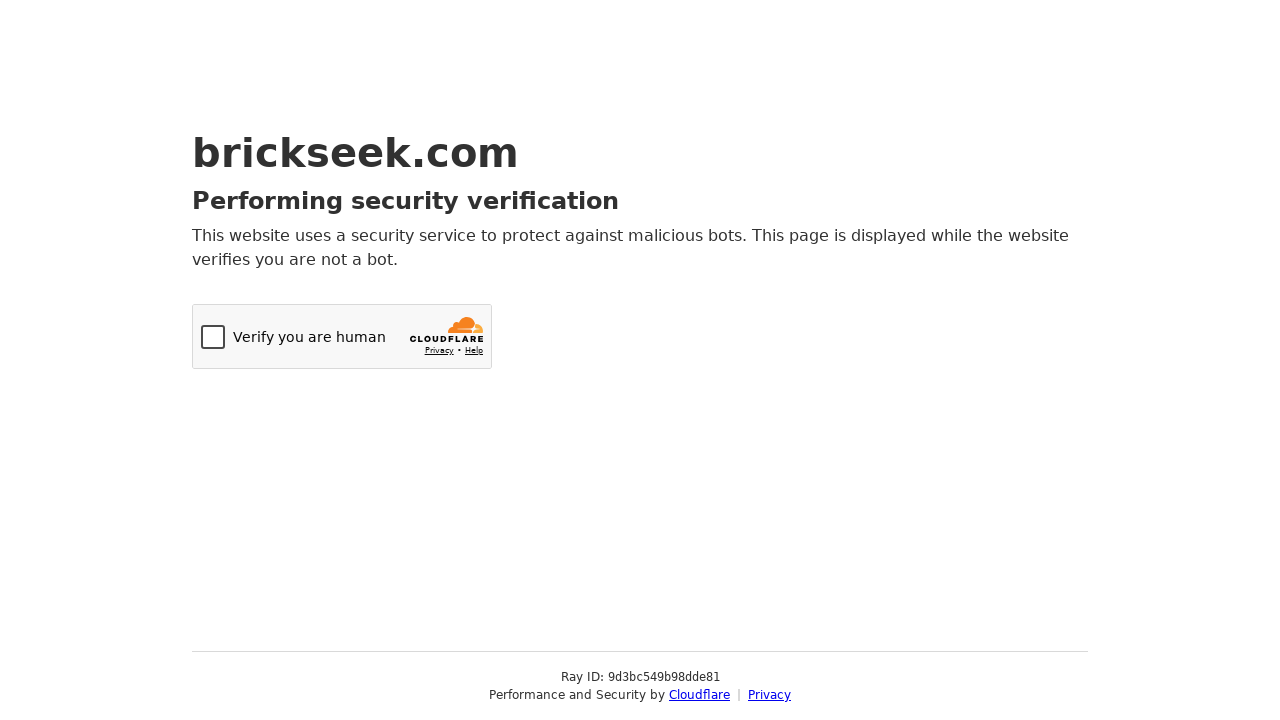

Navigated to Brickseek Walmart inventory checker page
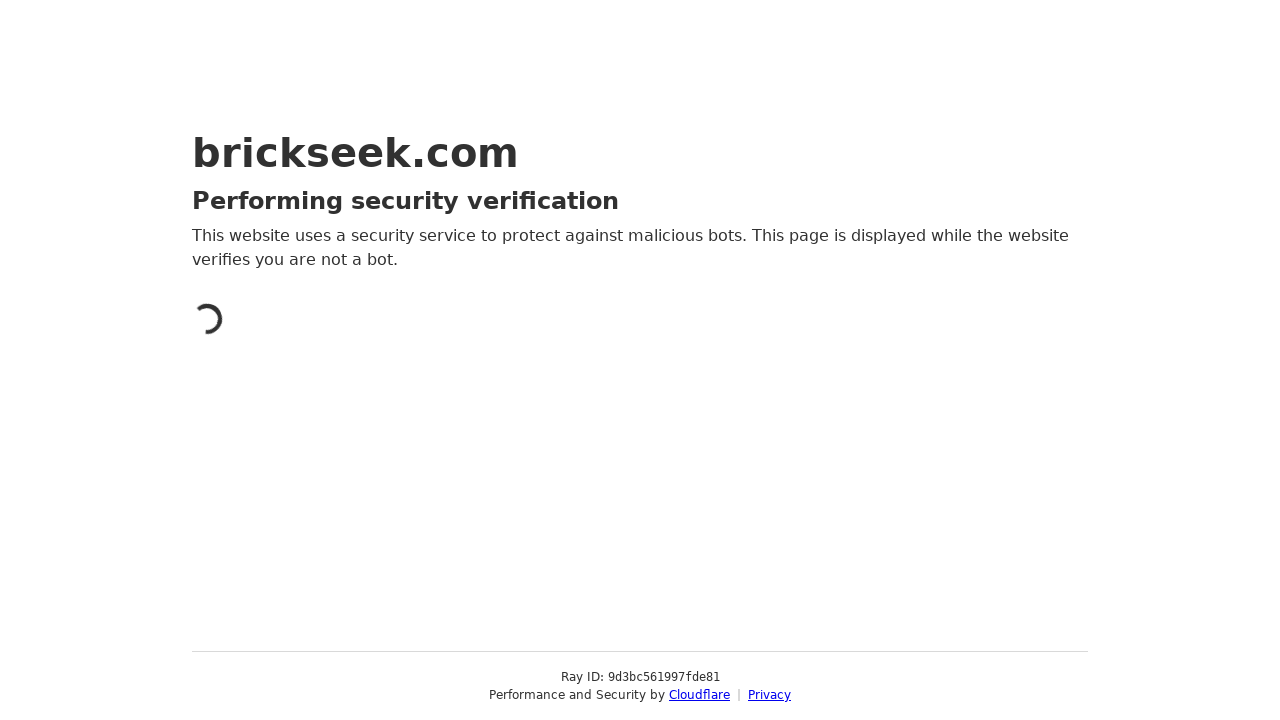

Brickseek Walmart inventory checker page opened successfully
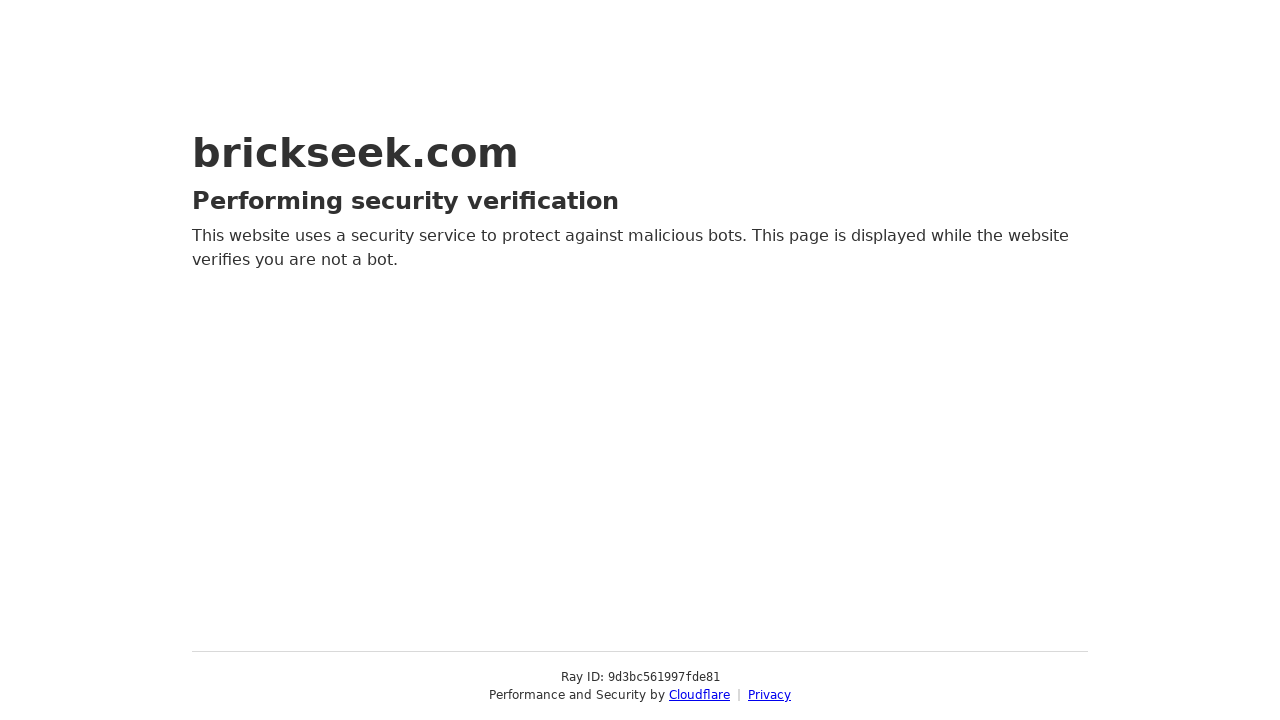

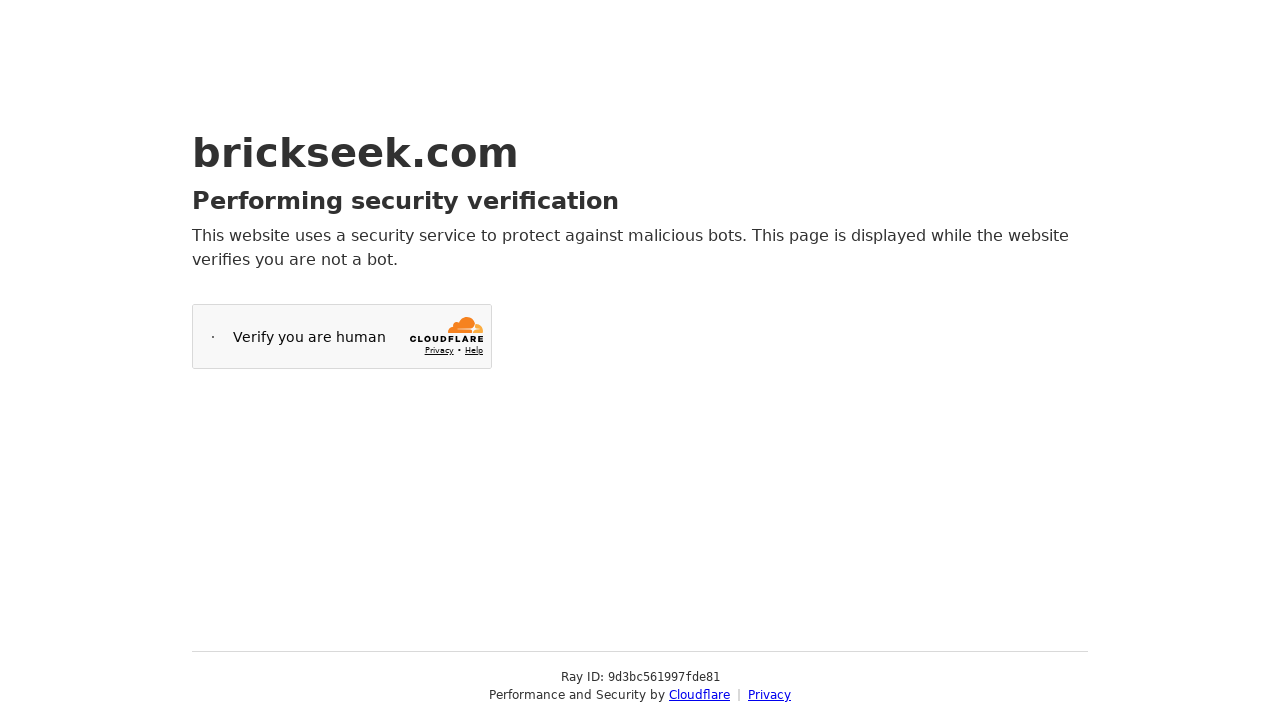